Tests that the 65 inch TV product description text is present on the homepage.

Starting URL: https://is-218-project.vercel.app/

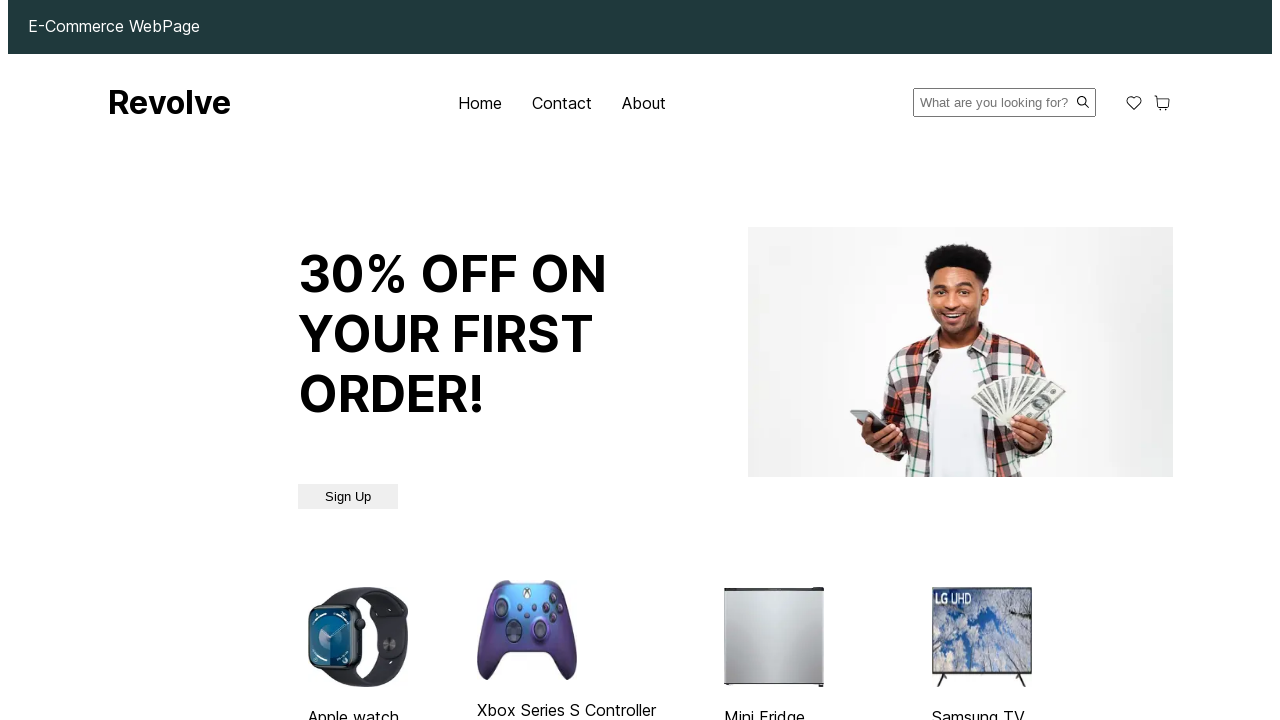

Clicked on 65 inch TV, with very high resolution product at (982, 360) on internal:text="65 inch TV, with very high resolution"i
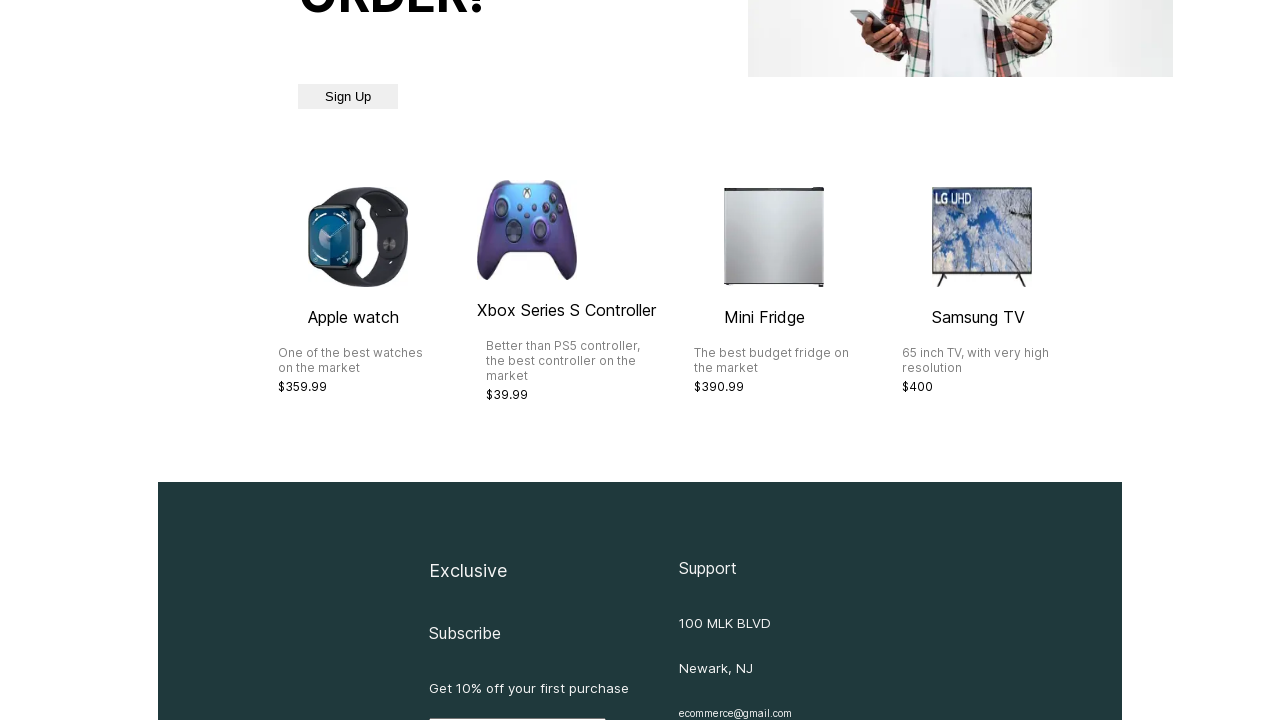

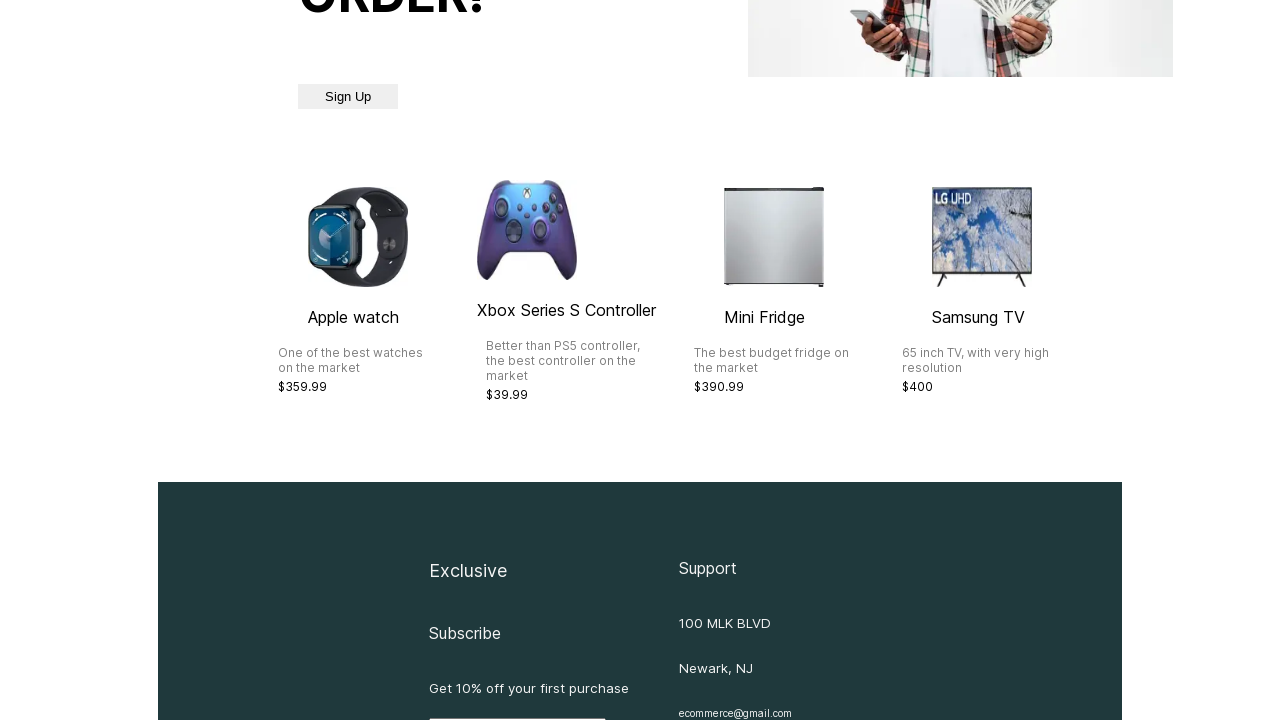